Tests the add and remove elements functionality by clicking the "Add Element" button multiple times to add elements, then clicking the "Delete" buttons to remove them, and verifying the element count.

Starting URL: https://practice.expandtesting.com/add-remove-elements

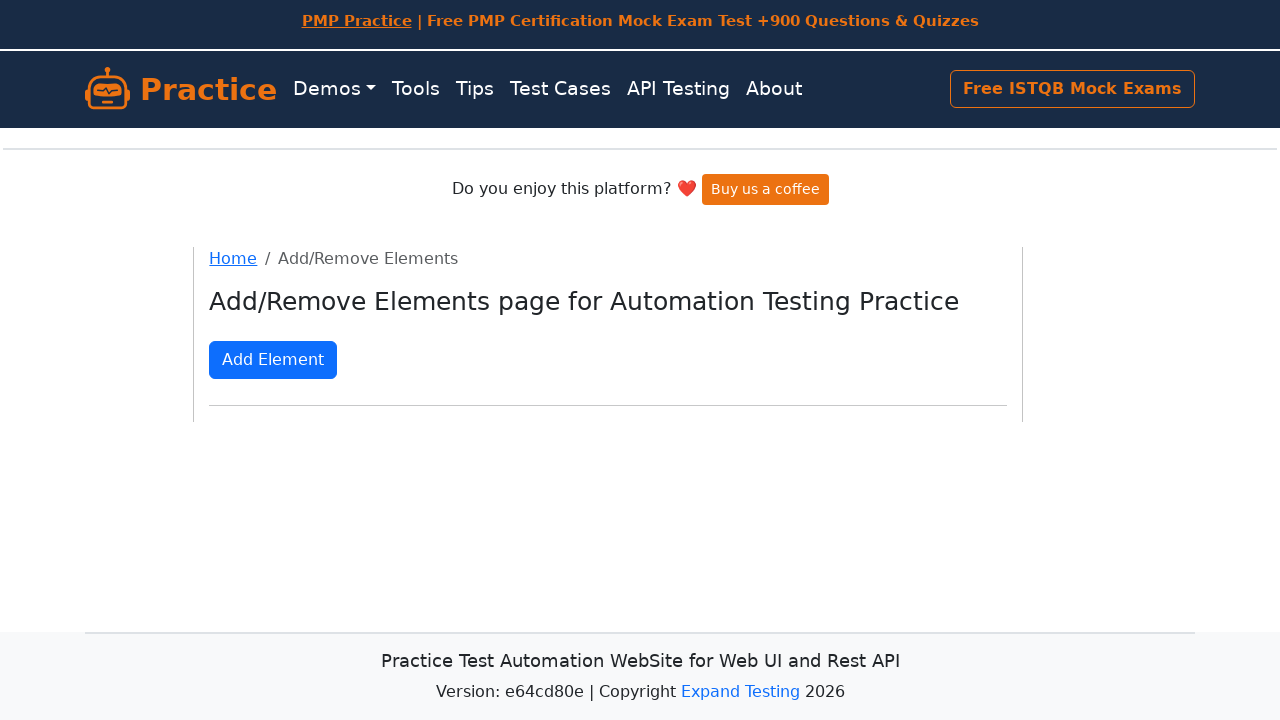

Clicked 'Add Element' button to add element at (273, 360) on xpath=//button[text()='Add Element']
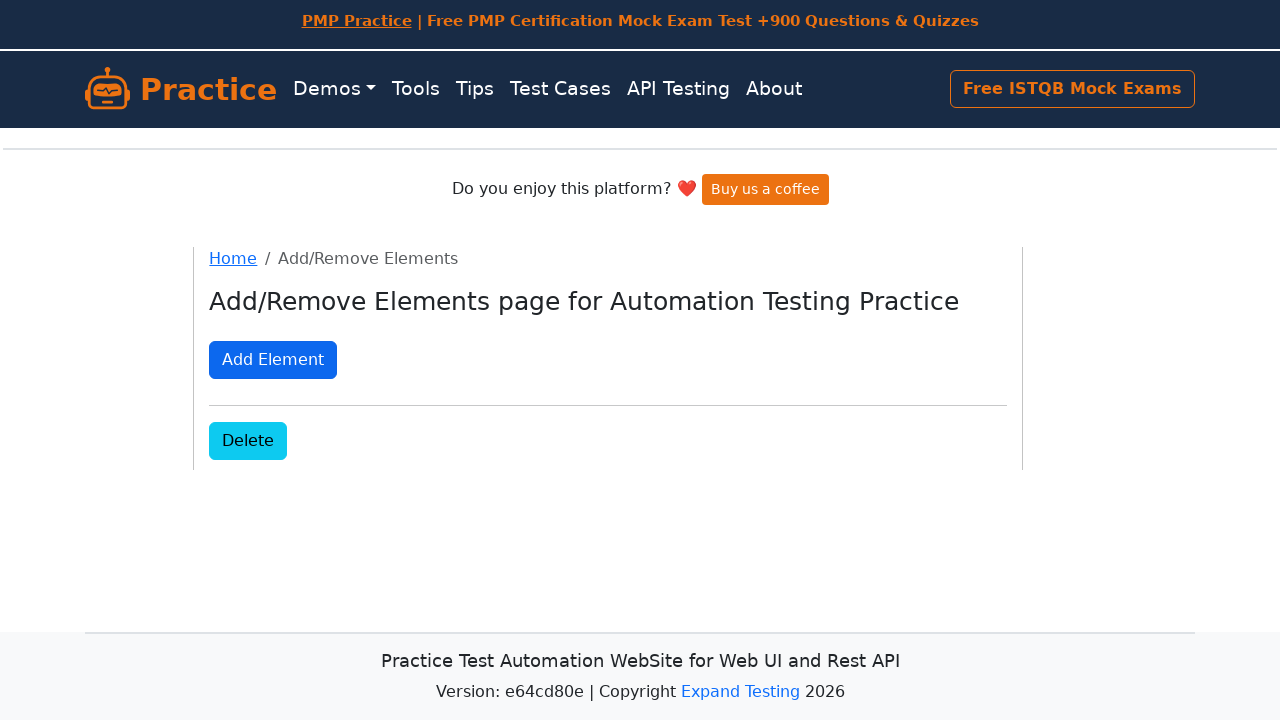

Clicked 'Add Element' button to add element at (273, 360) on xpath=//button[text()='Add Element']
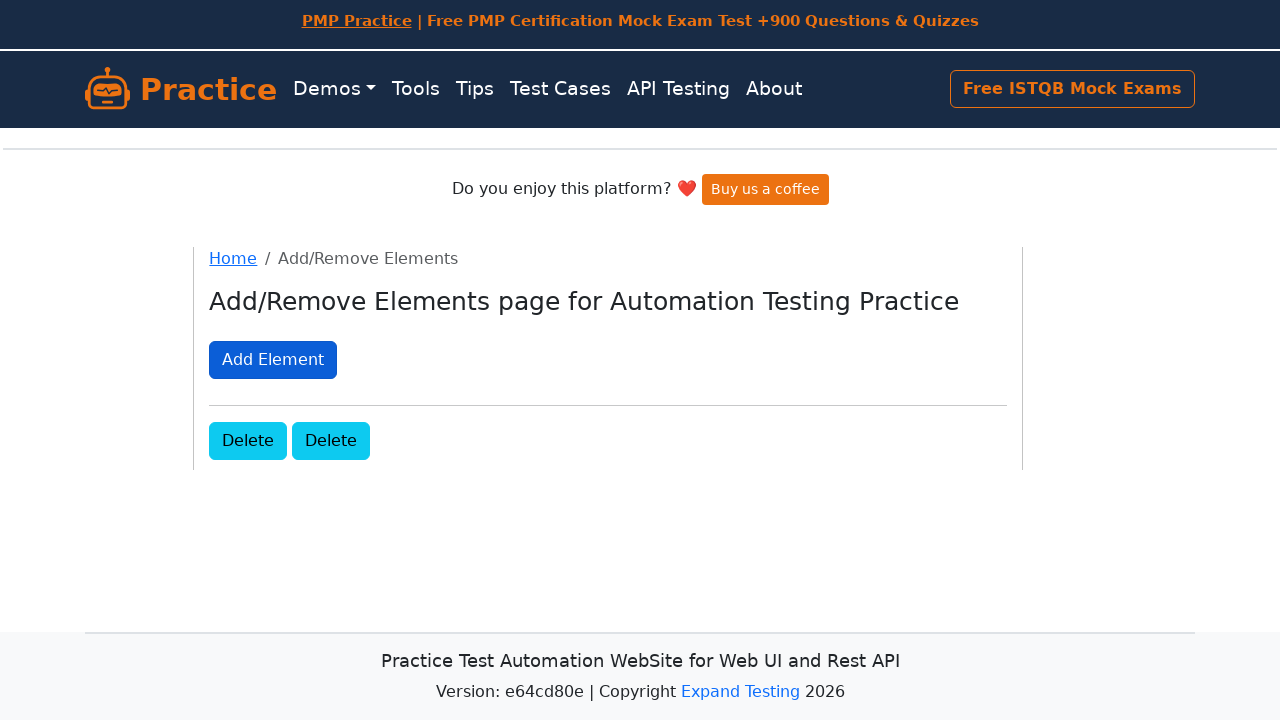

Clicked 'Add Element' button to add element at (273, 360) on xpath=//button[text()='Add Element']
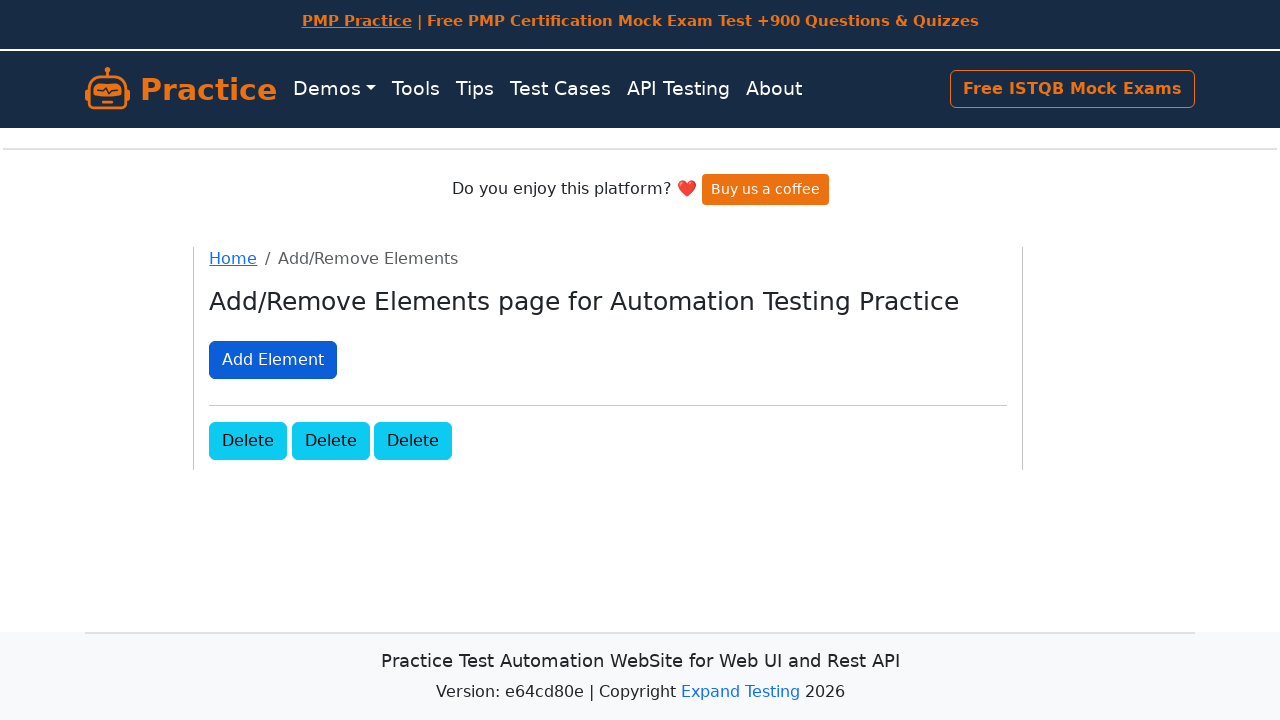

Clicked 'Add Element' button to add element at (273, 360) on xpath=//button[text()='Add Element']
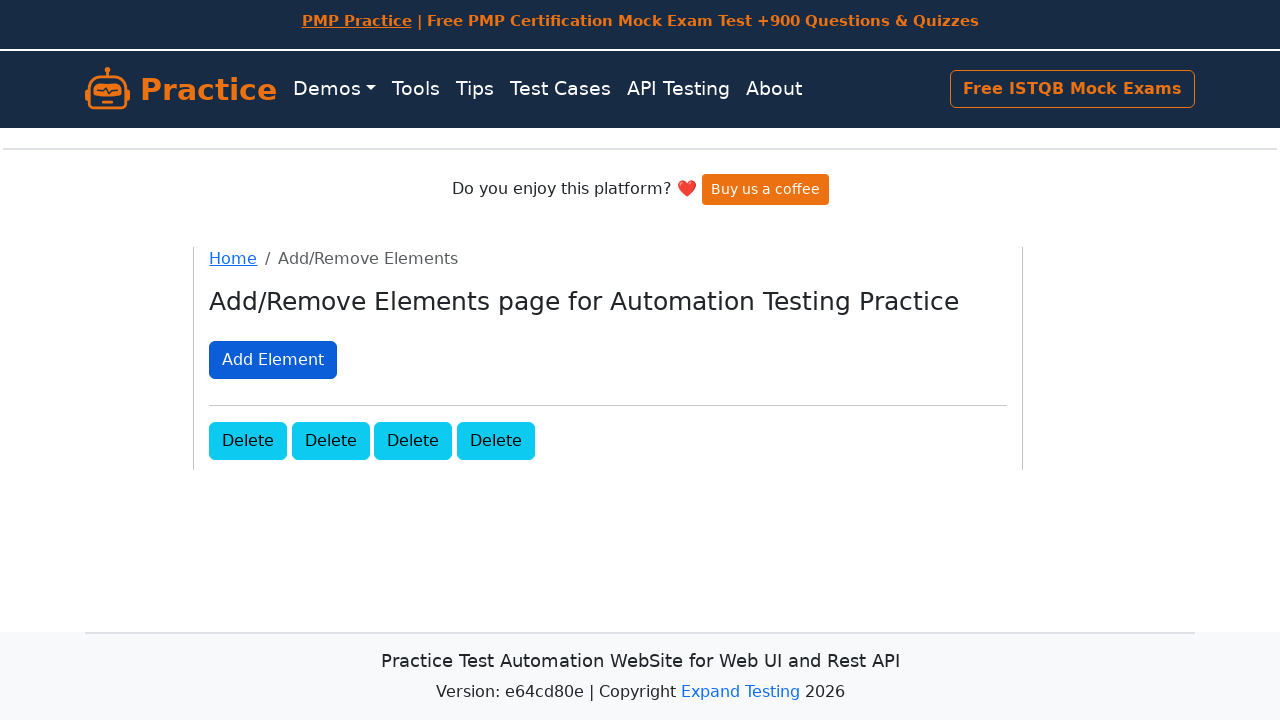

Clicked 'Add Element' button to add element at (273, 360) on xpath=//button[text()='Add Element']
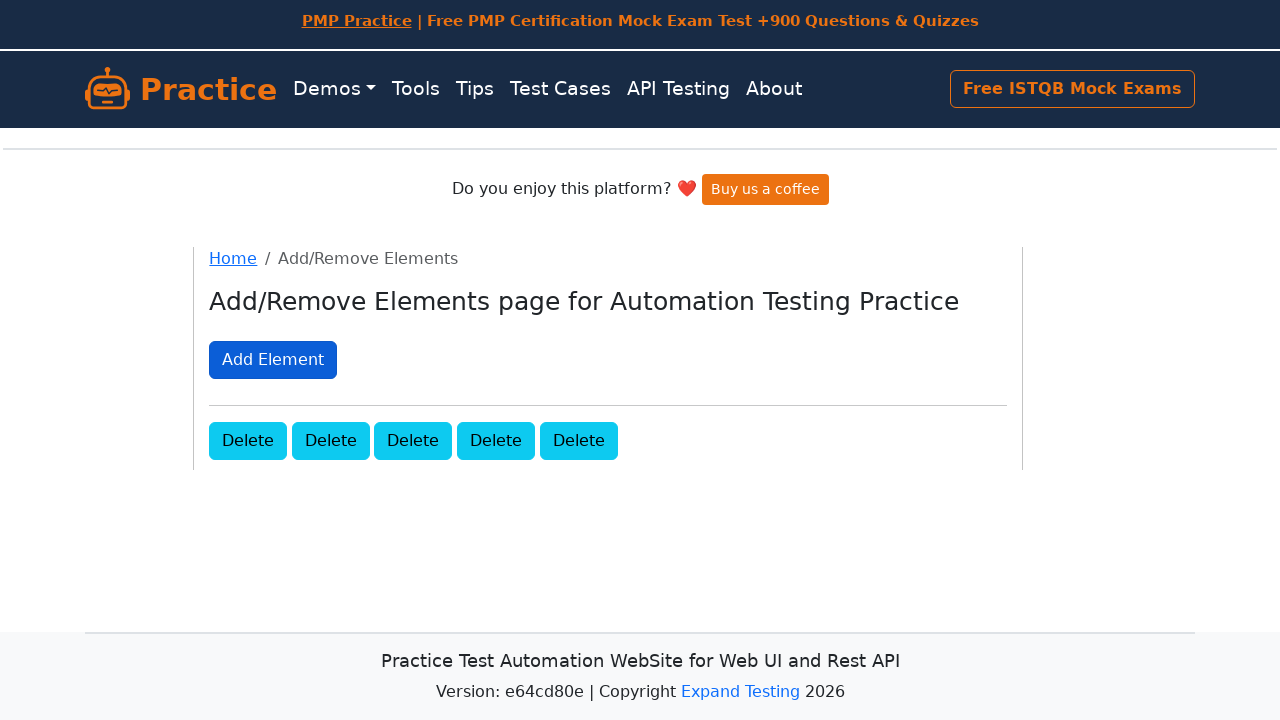

Waited for added elements to appear on page
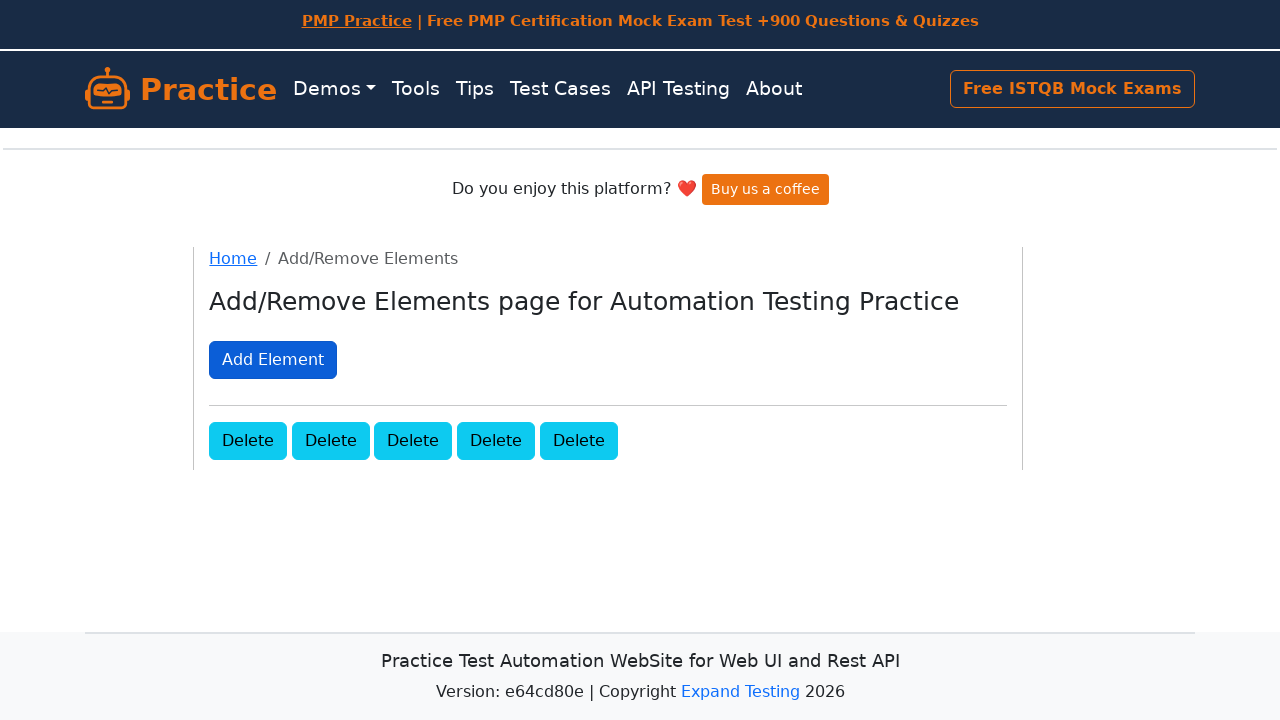

Counted 5 added elements on page
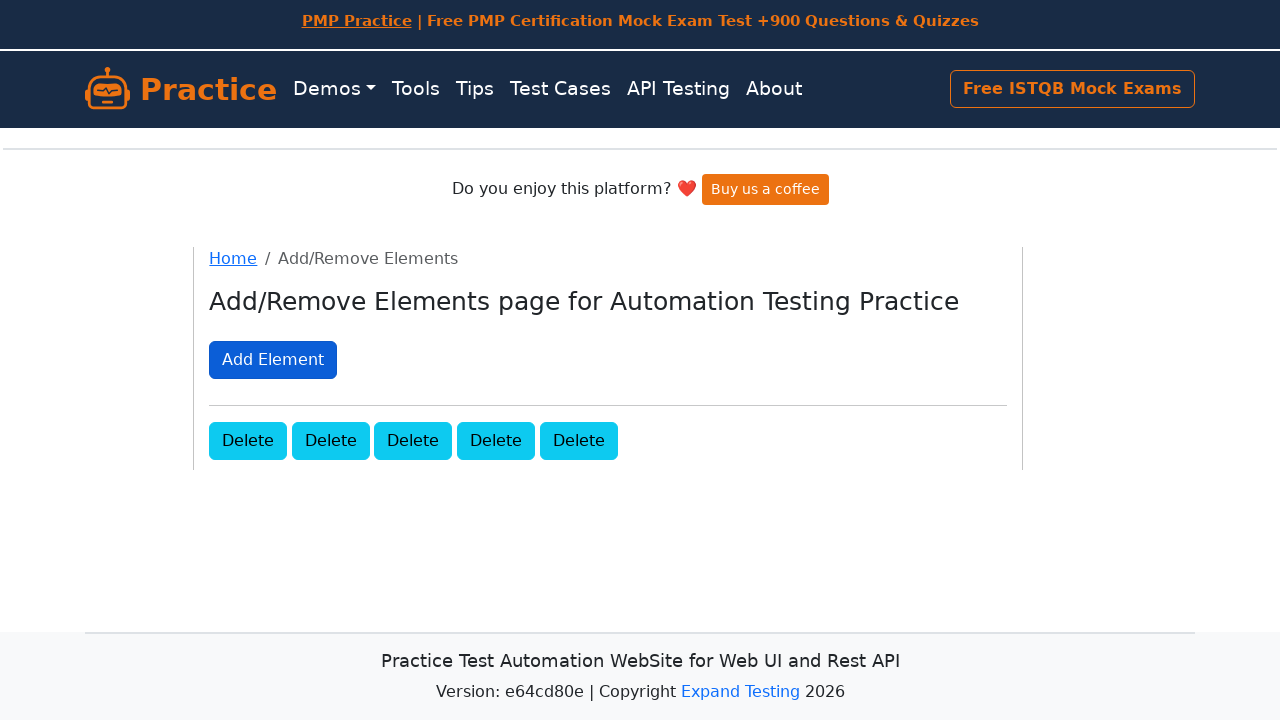

Clicked delete button to remove element at (248, 440) on .added-manually
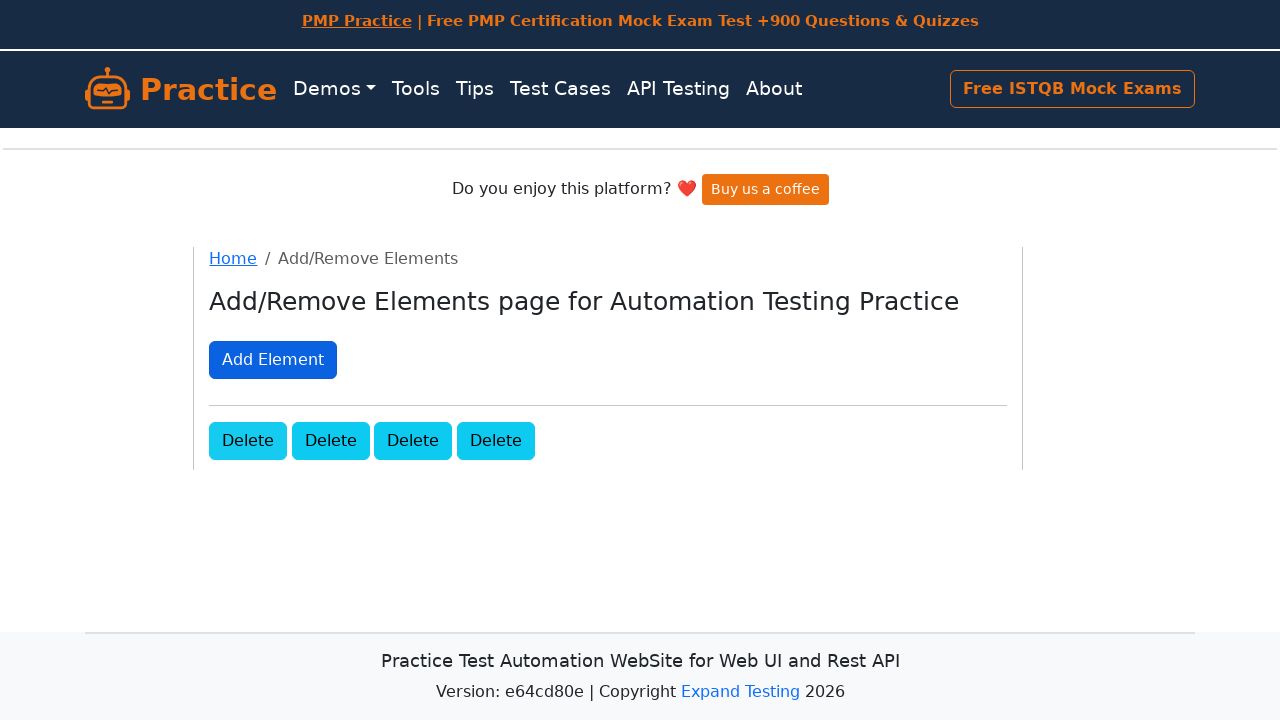

Clicked delete button to remove element at (248, 440) on .added-manually
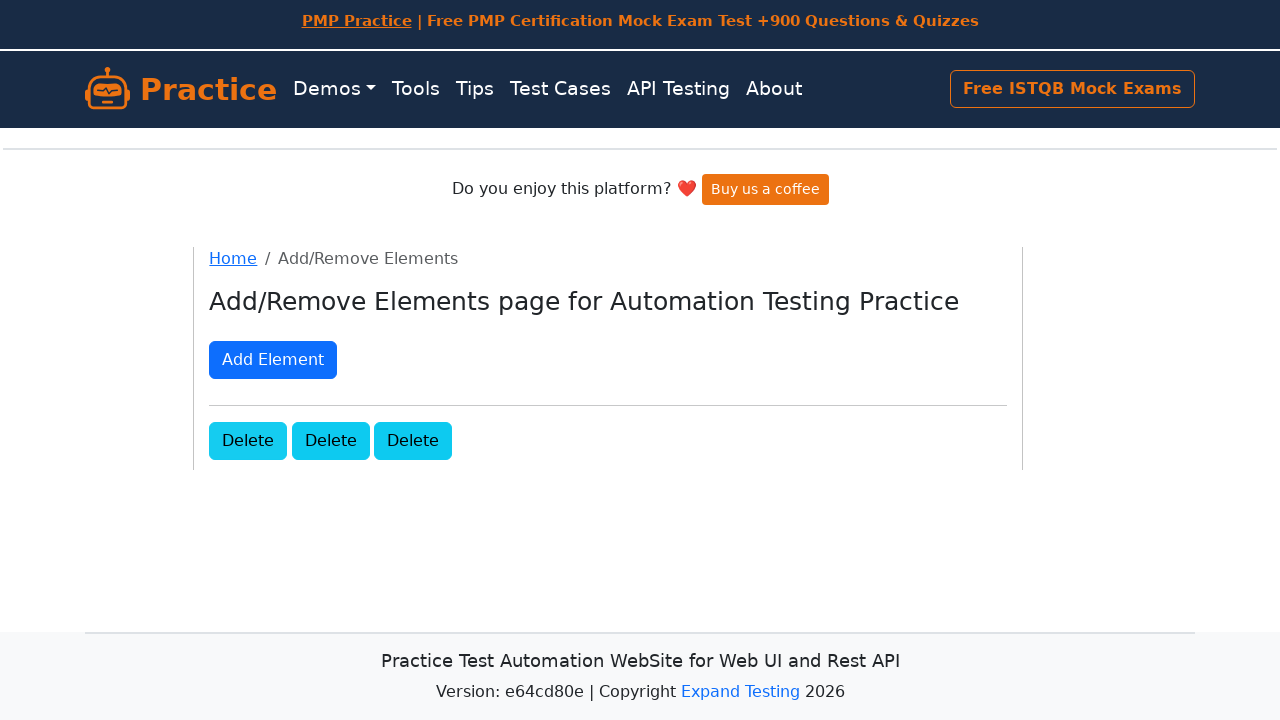

Clicked delete button to remove element at (248, 440) on .added-manually
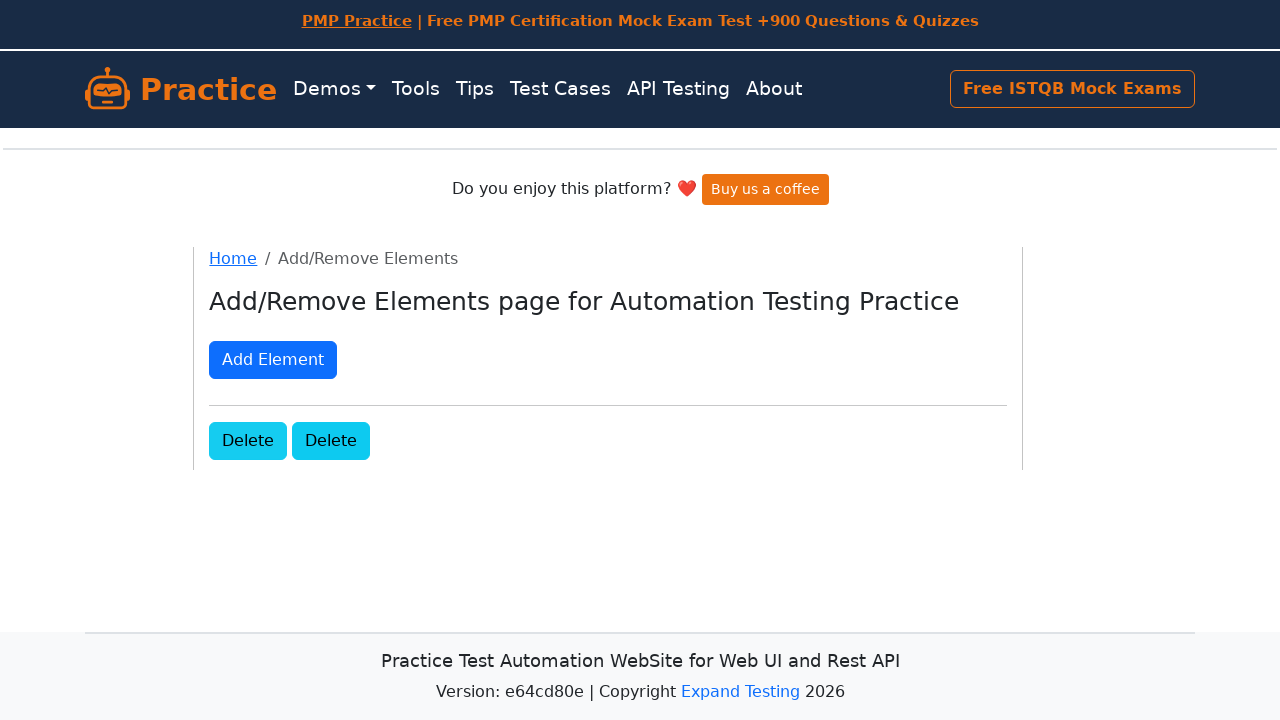

Waited for DOM to update after deletions
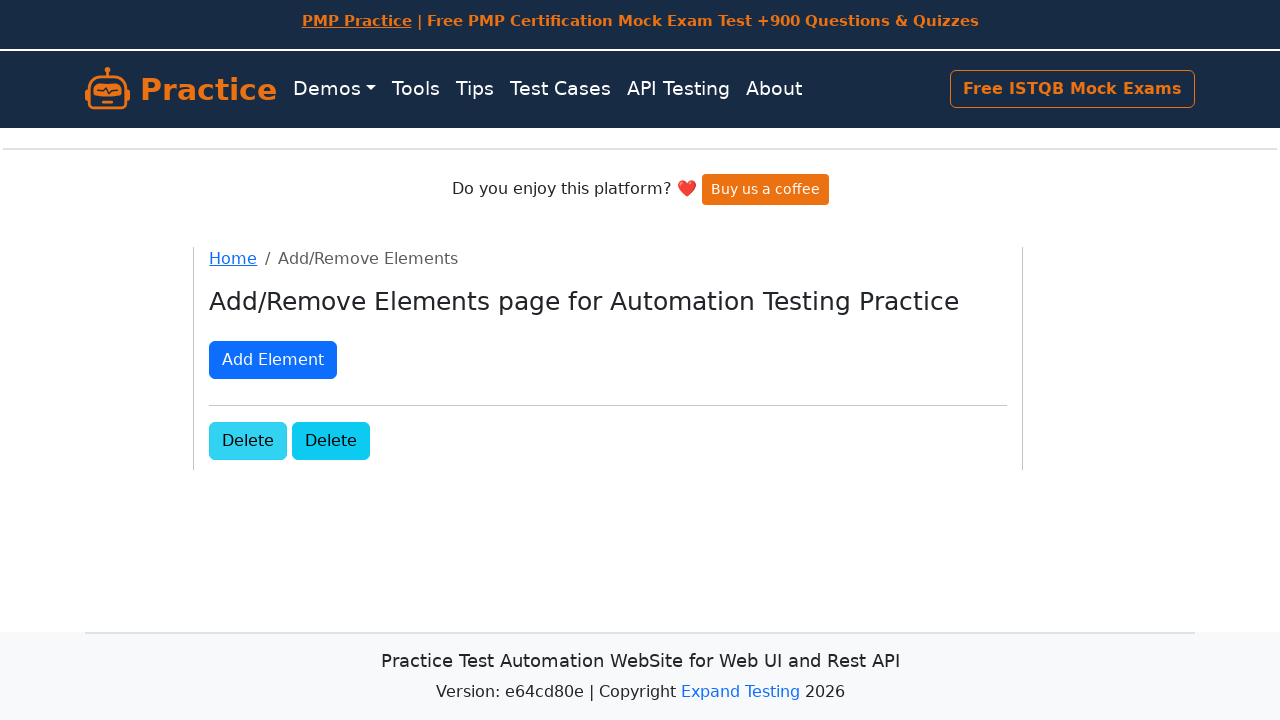

Counted 2 remaining elements on page
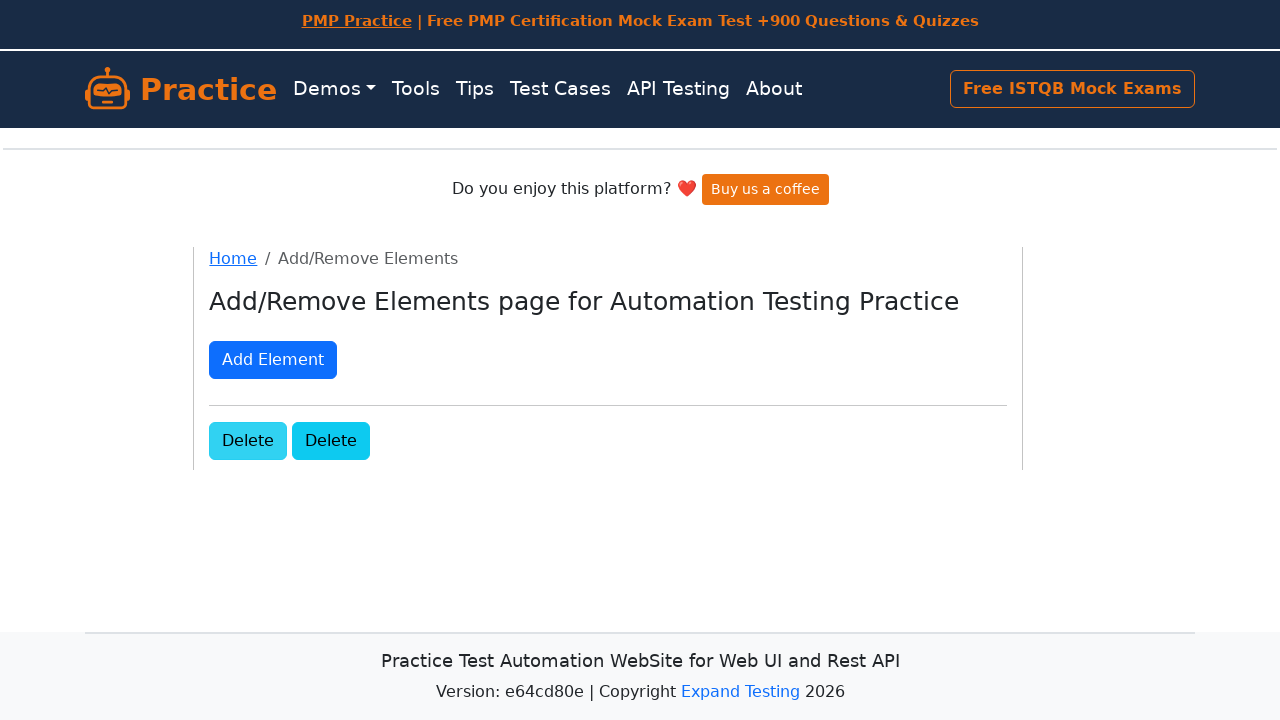

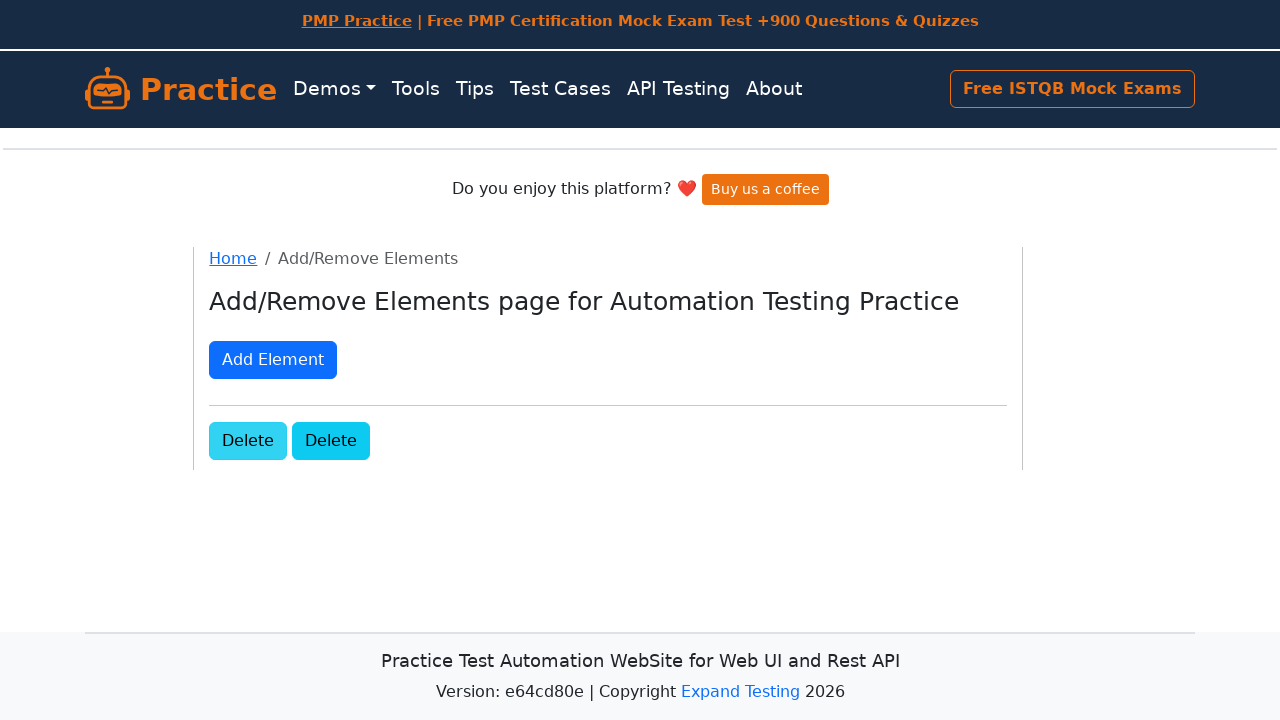